Compares username label position between two versions

Starting URL: https://demo.applitools.com/hackathon.html

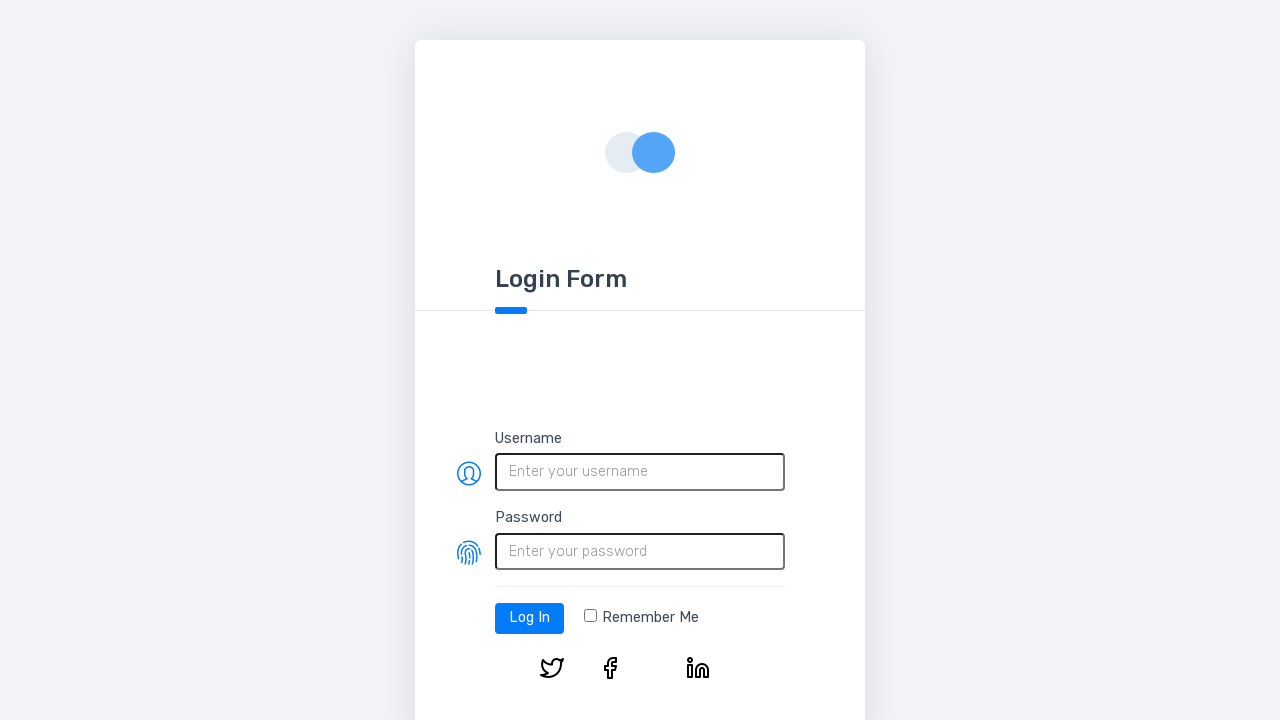

Retrieved username label bounding box from first version
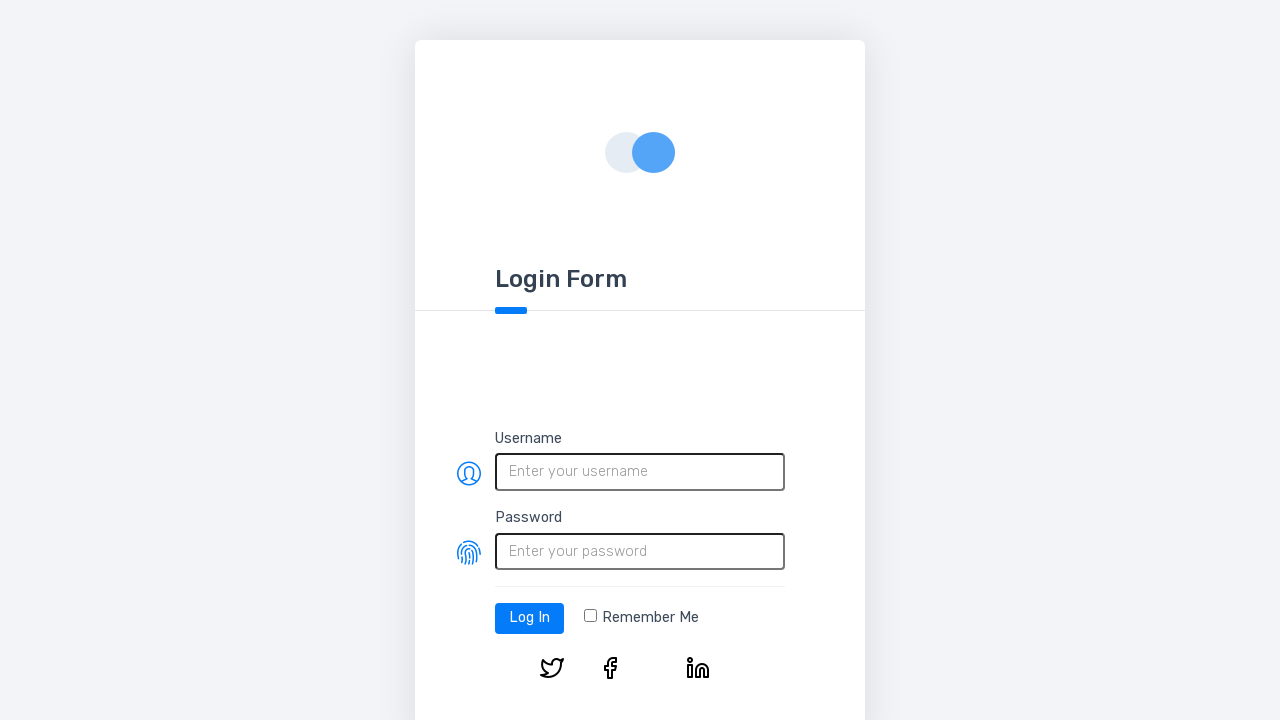

Navigated to second version of hackathon page
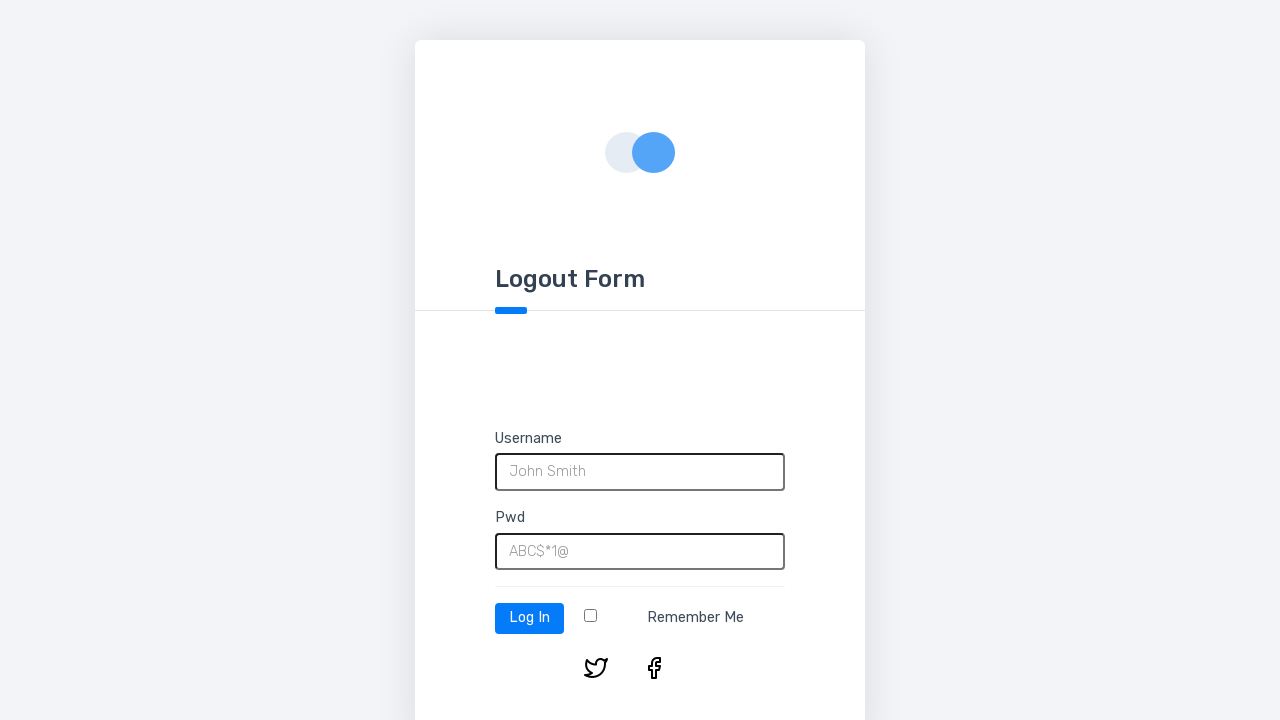

Retrieved username label bounding box from second version
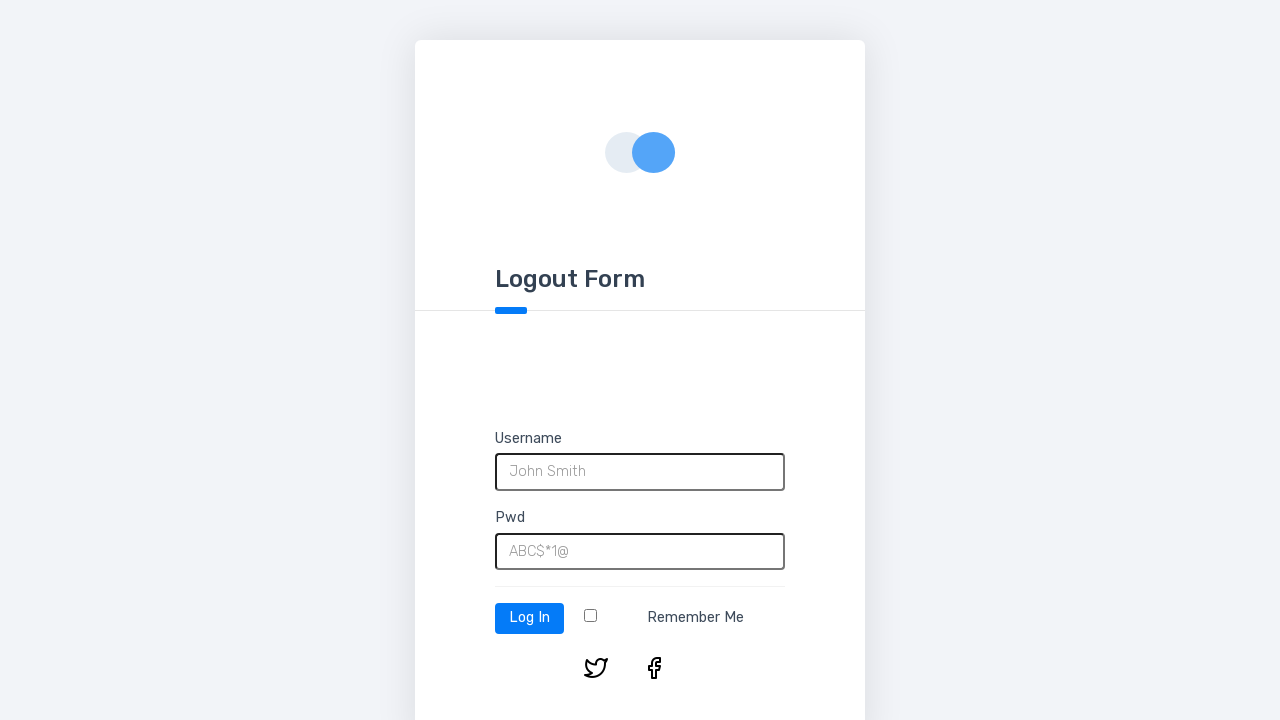

Asserted username label positions match between versions
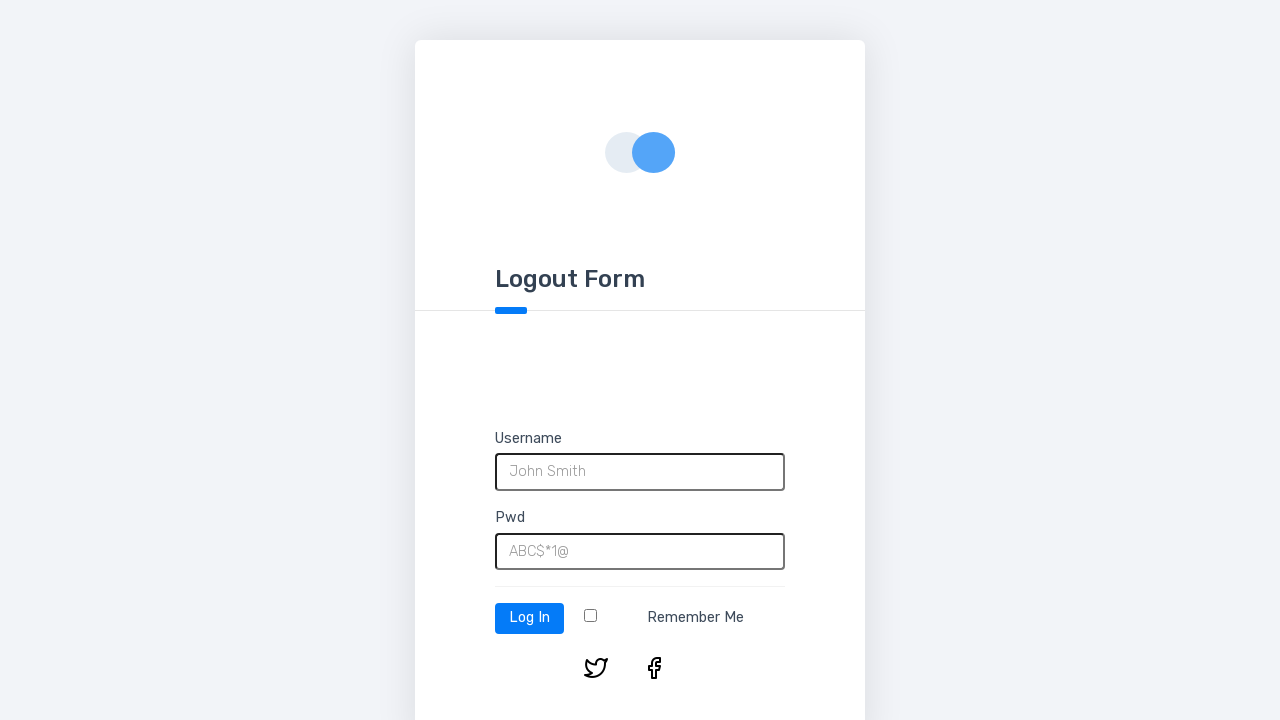

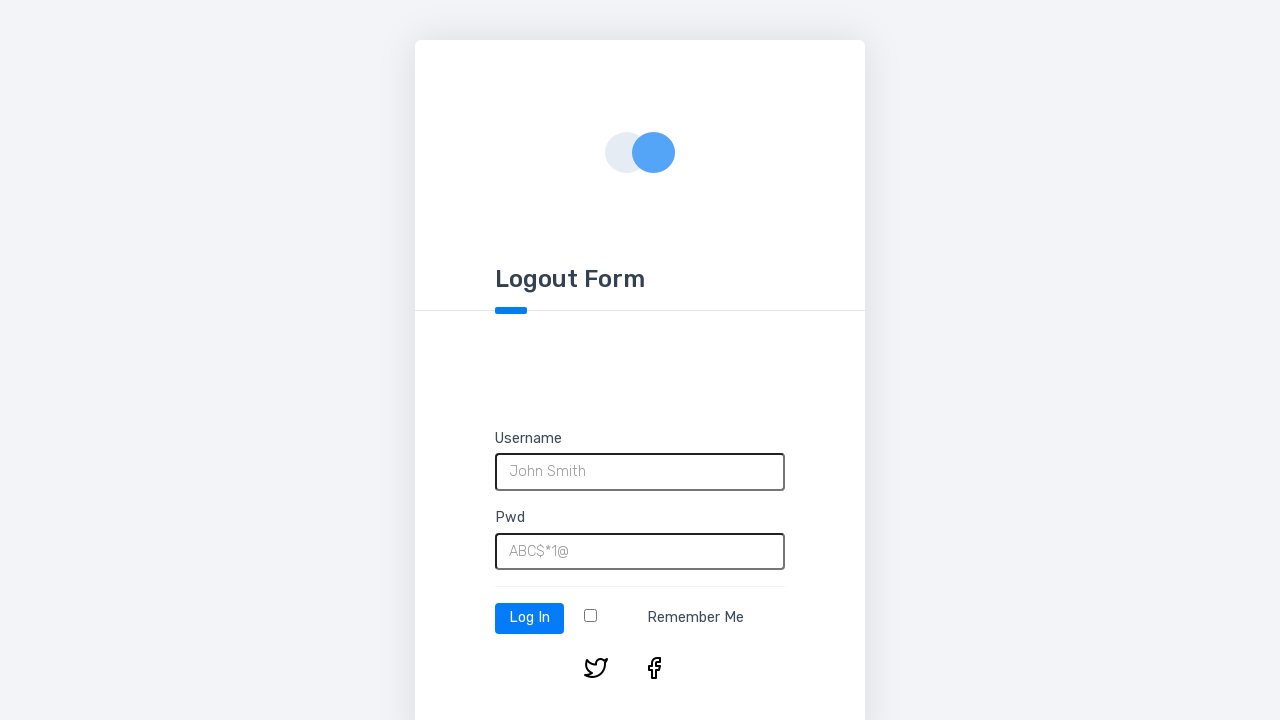